Tests XPath sibling traversal by locating a button element using following-sibling axis on an automation practice page and verifying its text content.

Starting URL: https://rahulshettyacademy.com/AutomationPractice/

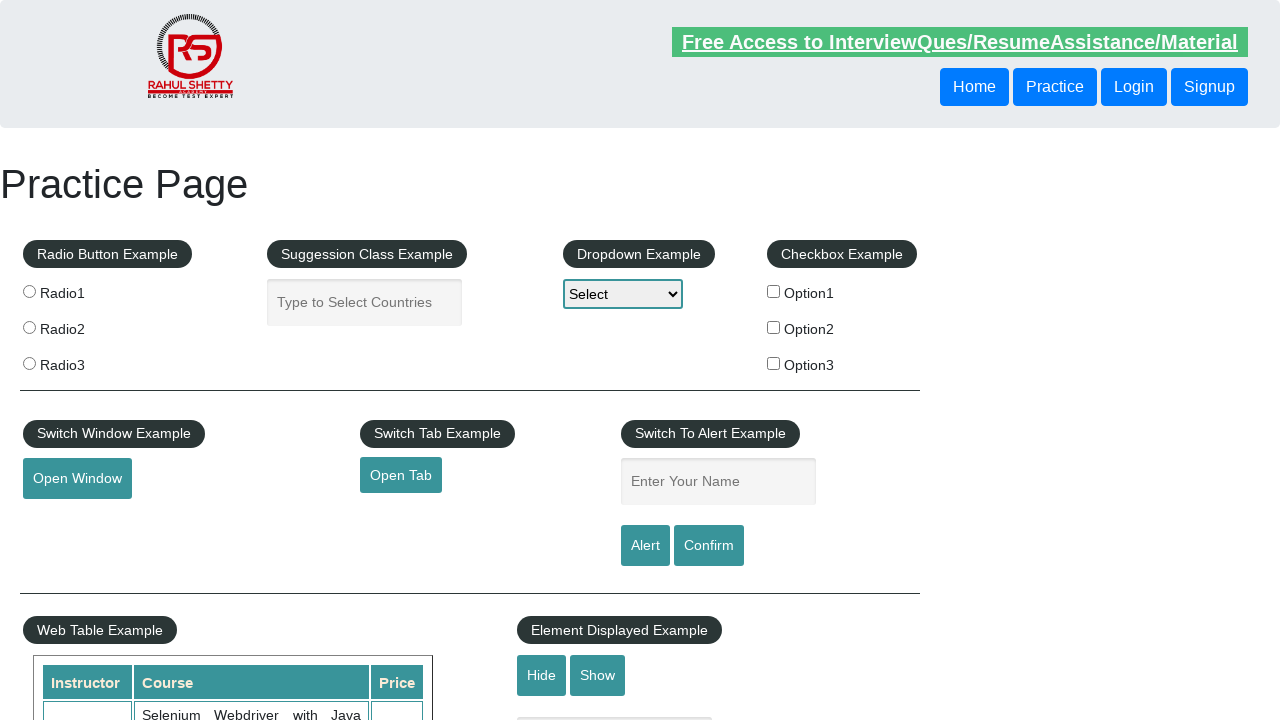

Header element loaded on automation practice page
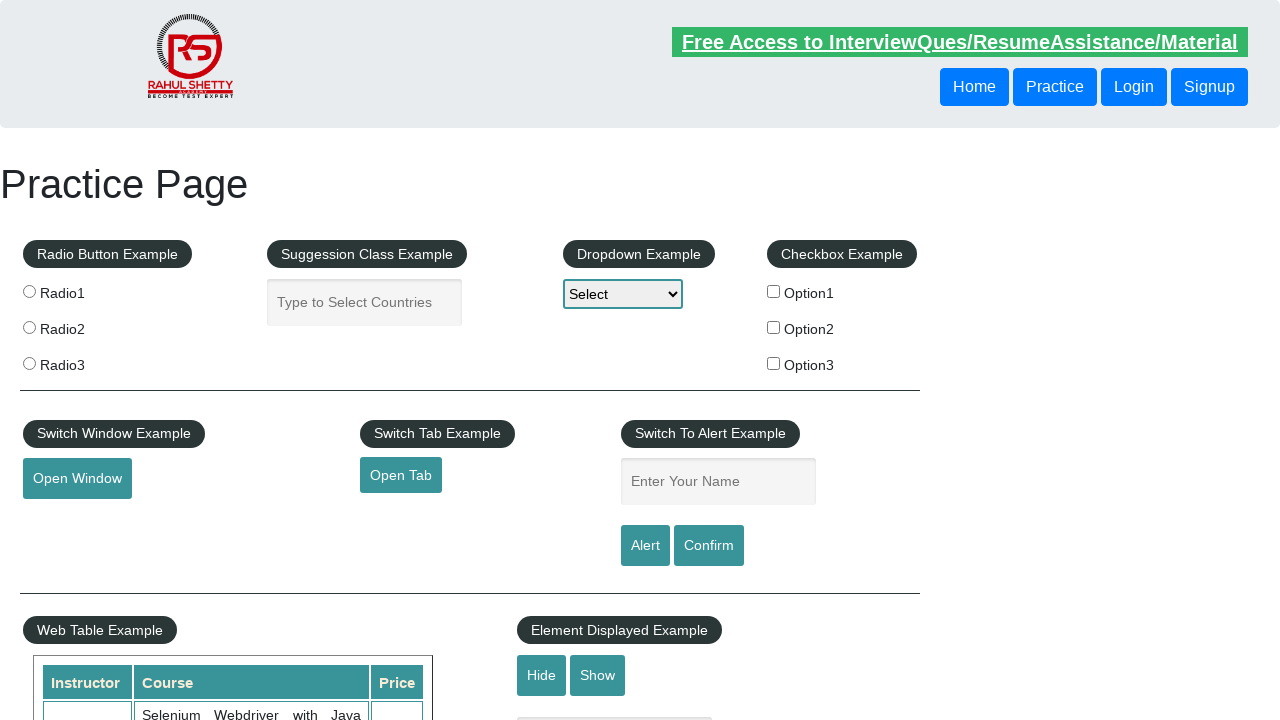

Located login button using XPath following-sibling axis traversal
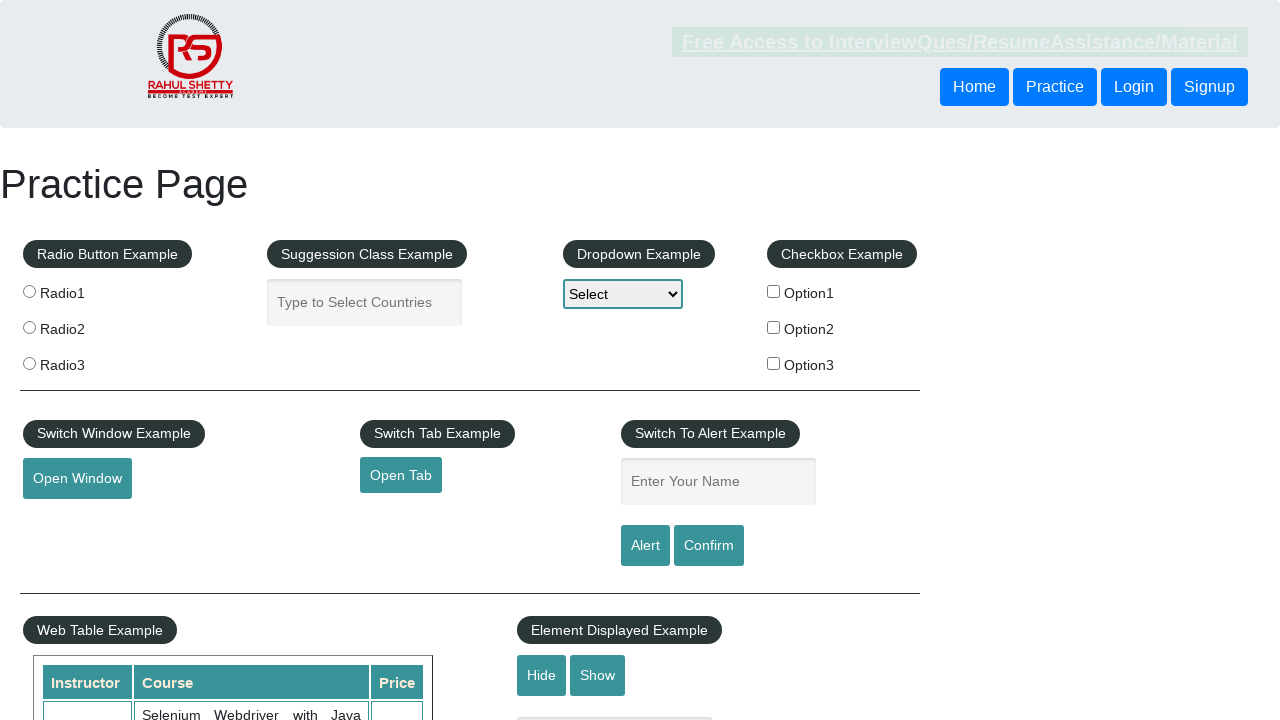

Login button element is ready for interaction
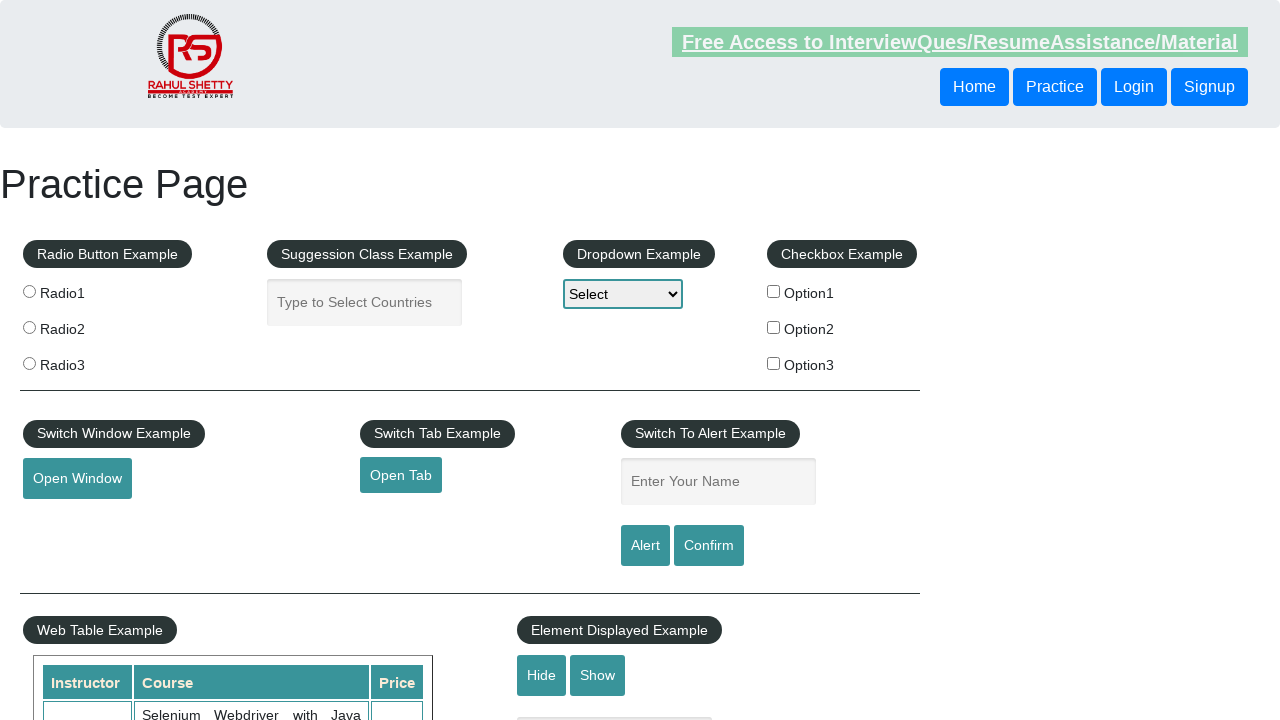

Retrieved login button text content: 'Login'
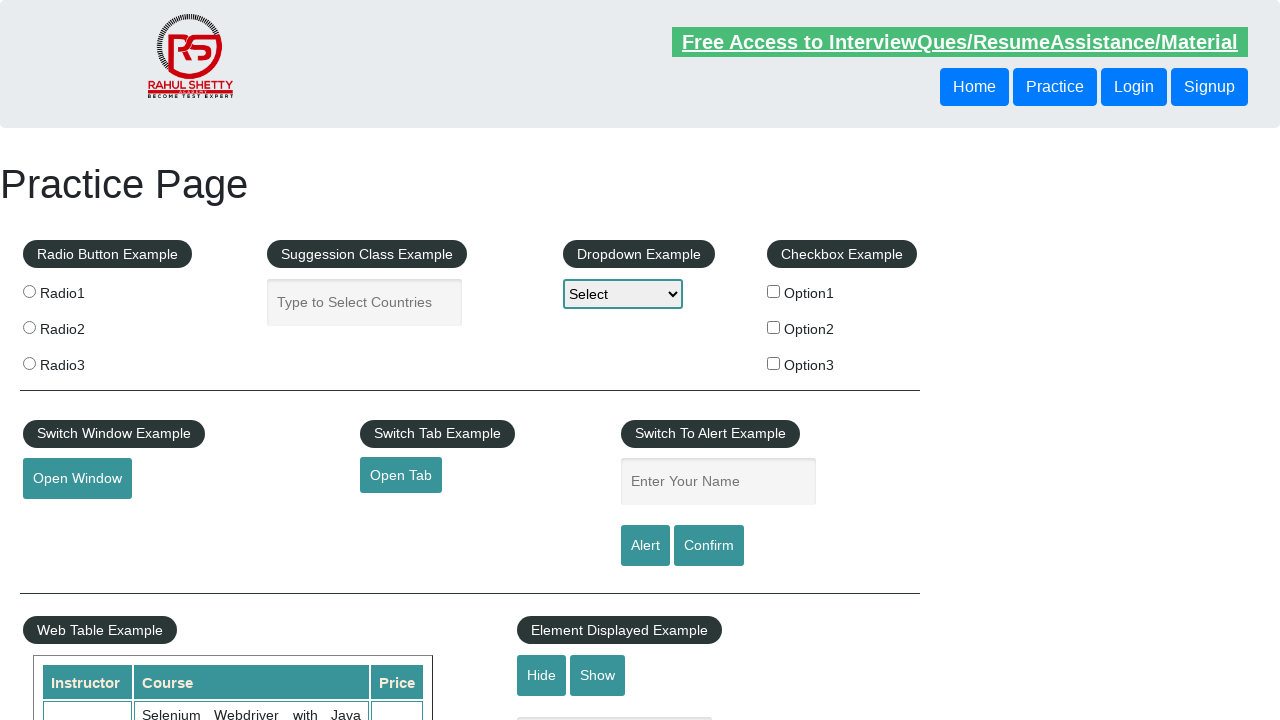

Printed button text to console
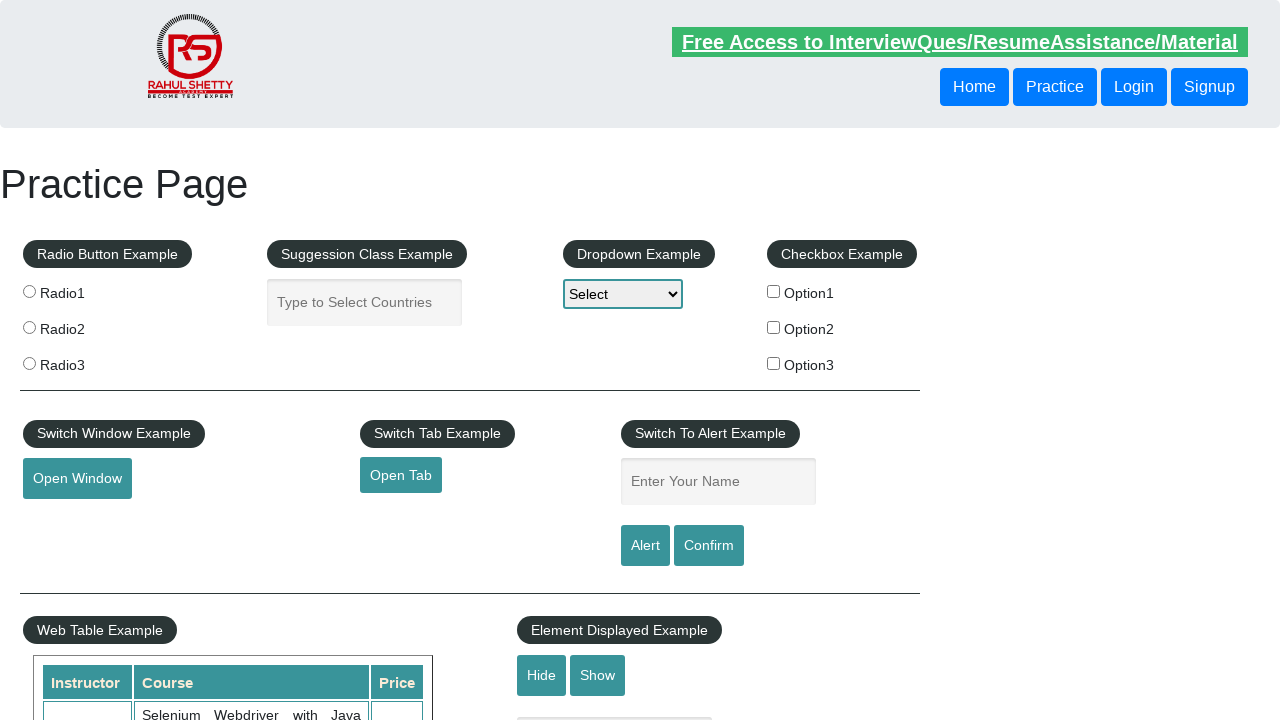

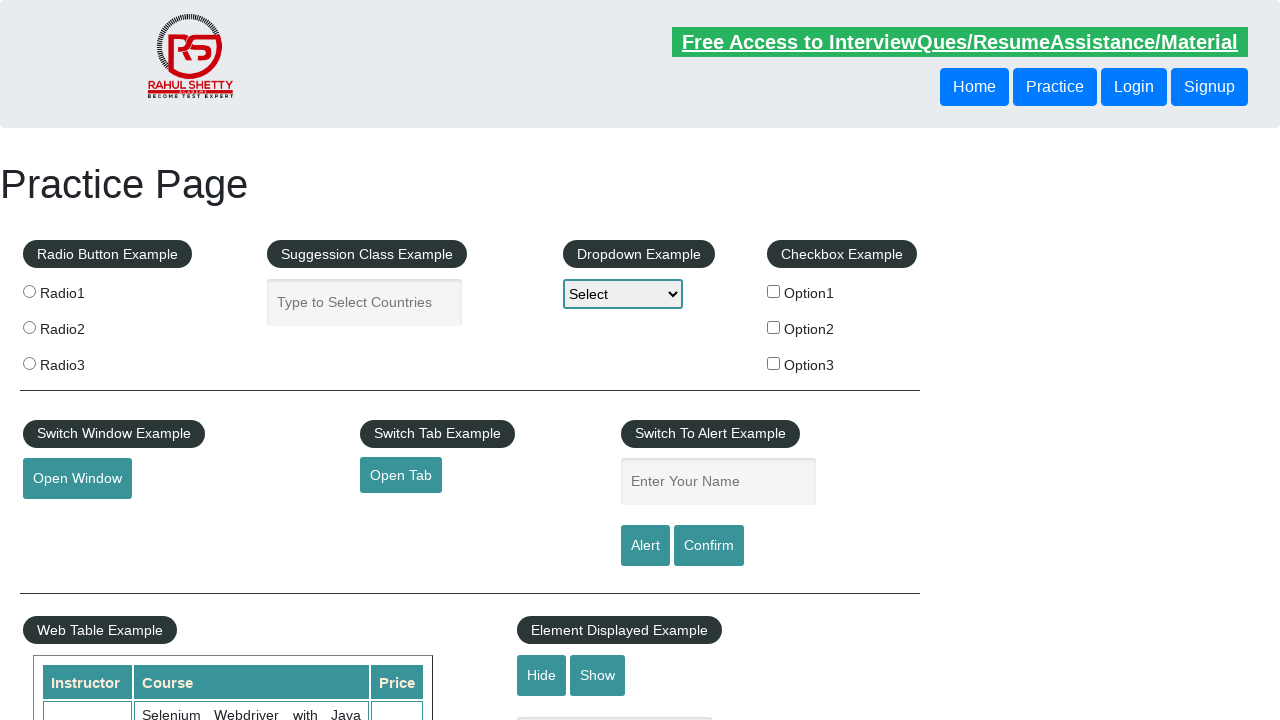